Tests that clicking a start button changes its background color.

Starting URL: https://testautomationpractice.blogspot.com/

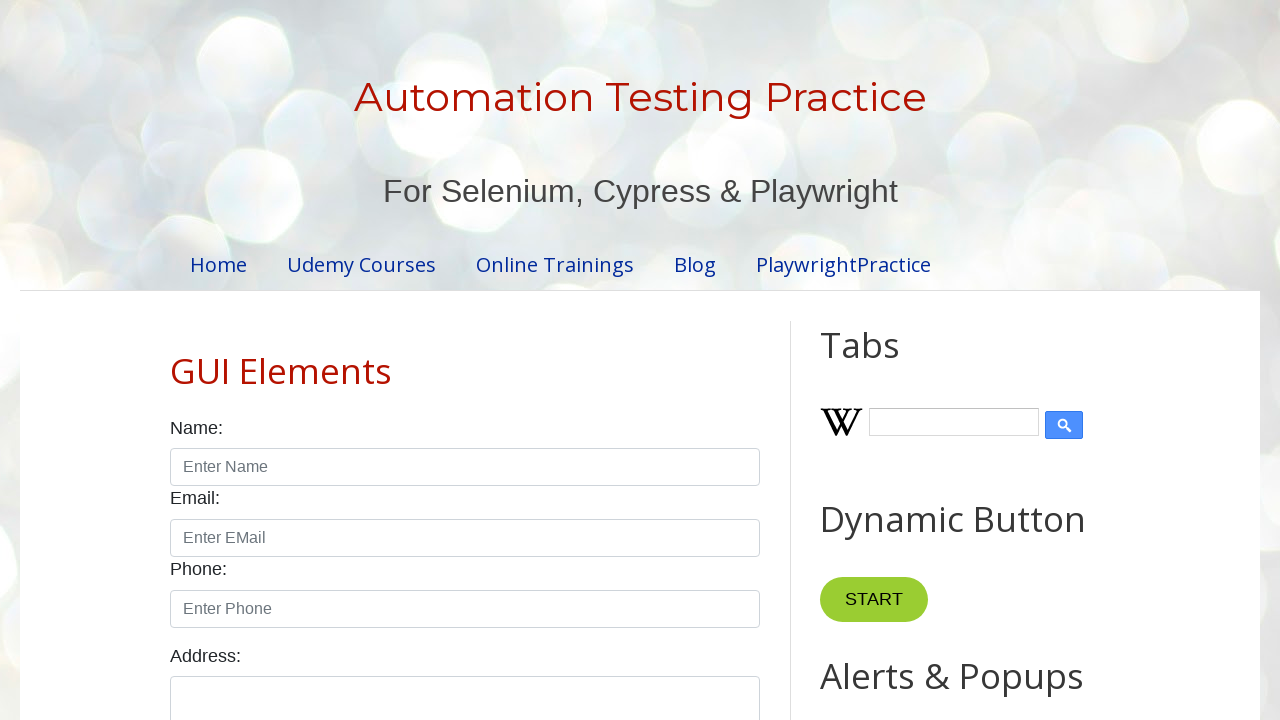

Located the start button element
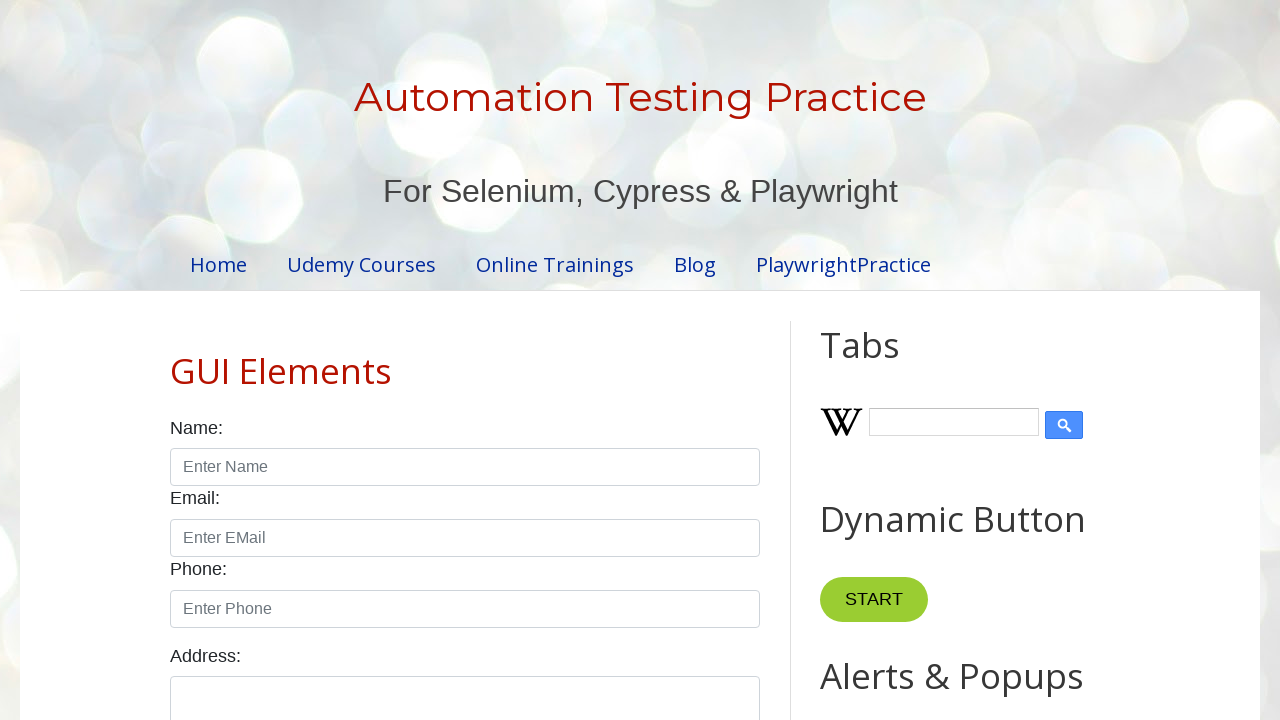

Clicked the start button to change its background color at (874, 600) on xpath=//*[@id="HTML5"]/div[1]/button
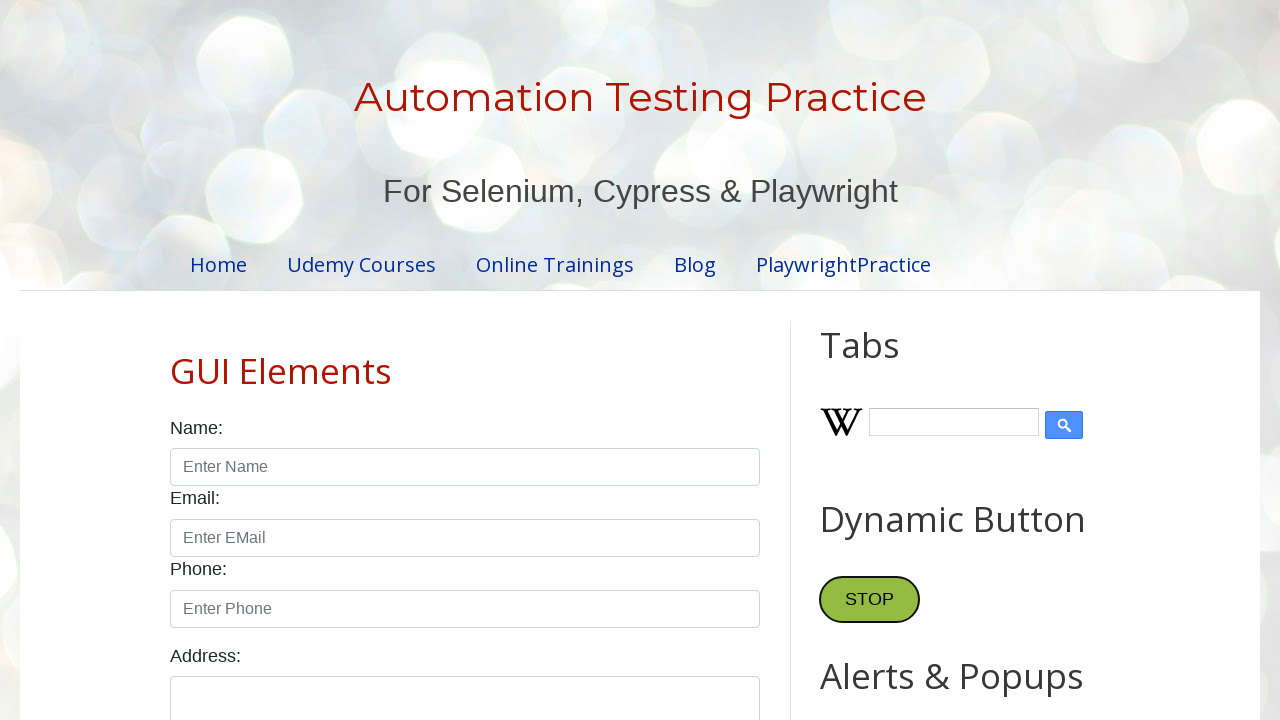

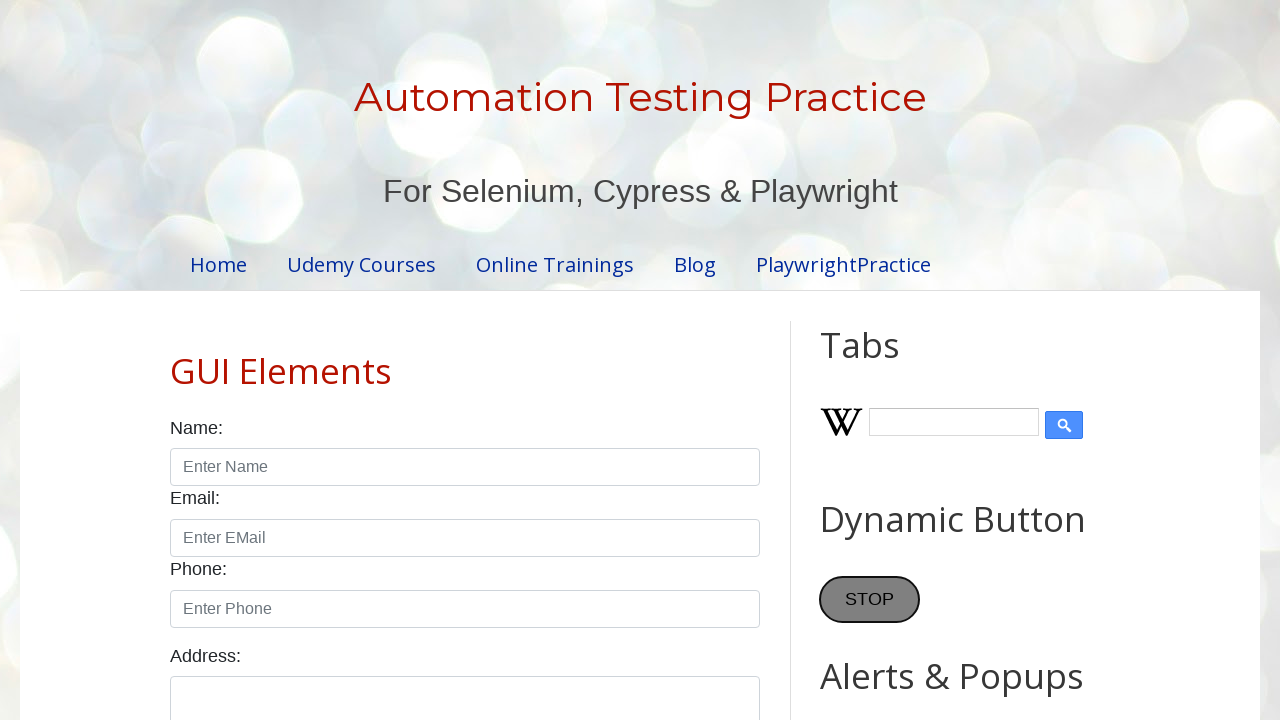